Navigates to Selenium HQ website and demonstrates various exception handling scenarios by attempting operations that will fail, such as switching to non-existent frames, windows, and alerts, and finding non-existent elements

Starting URL: http://www.seleniumhq.org/

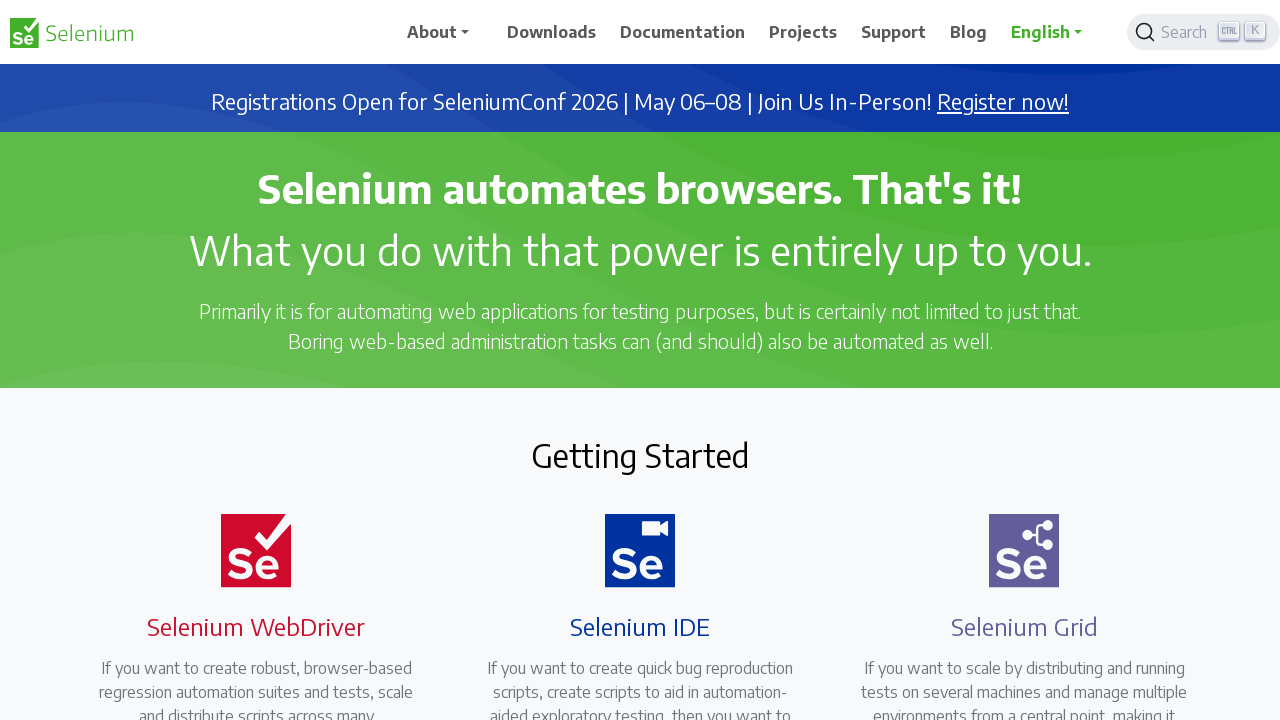

Navigated to Selenium HQ website
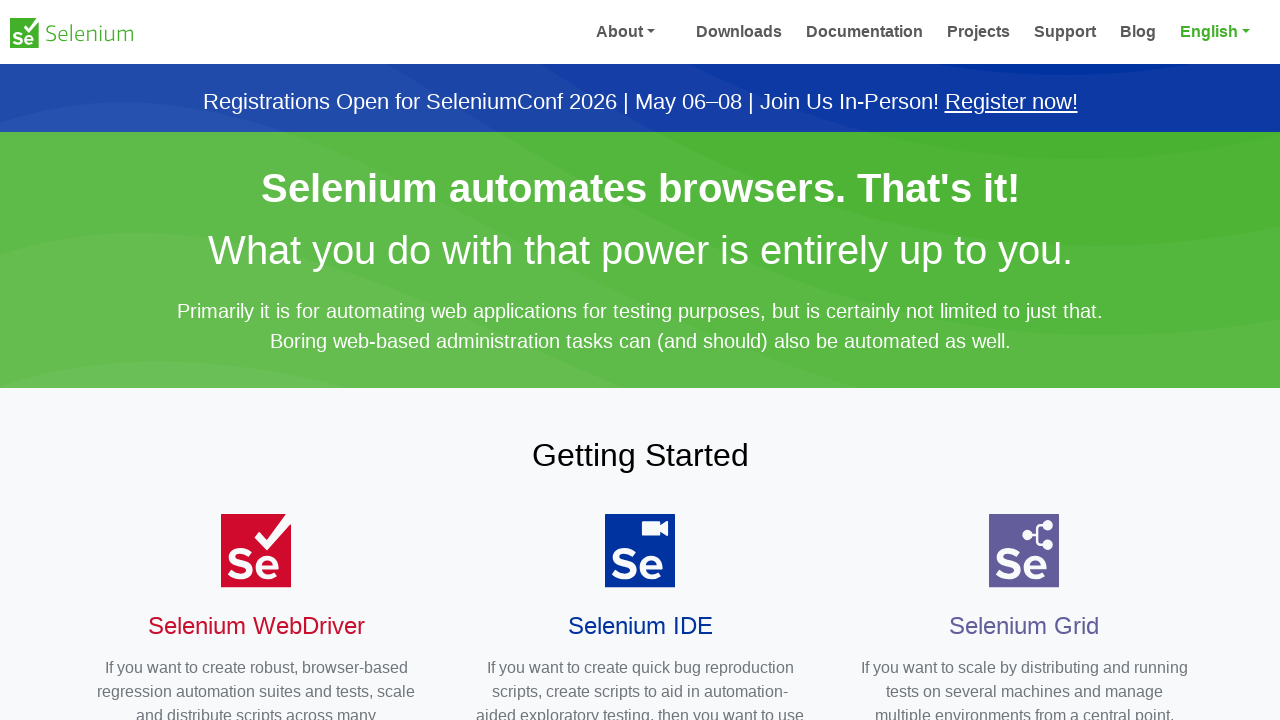

Attempted to click non-existent element, exception caught on [name='Undiscloused']
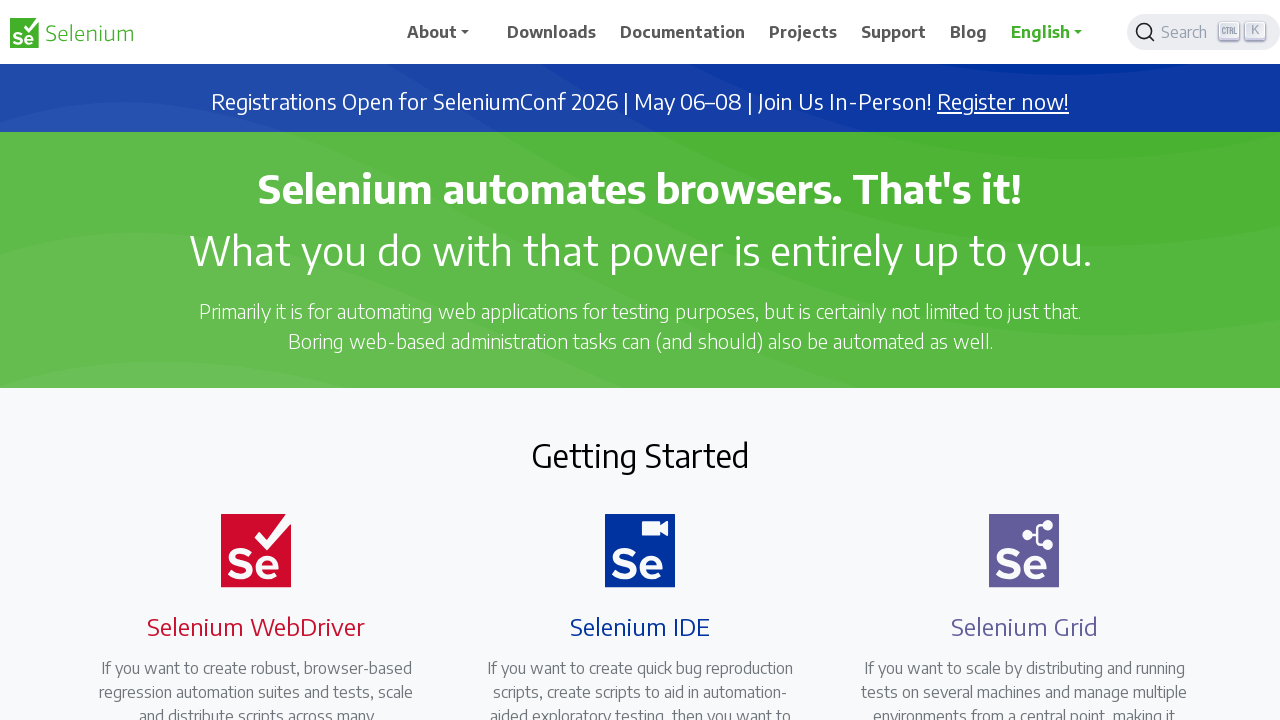

Attempted to switch to non-existent window, exception caught
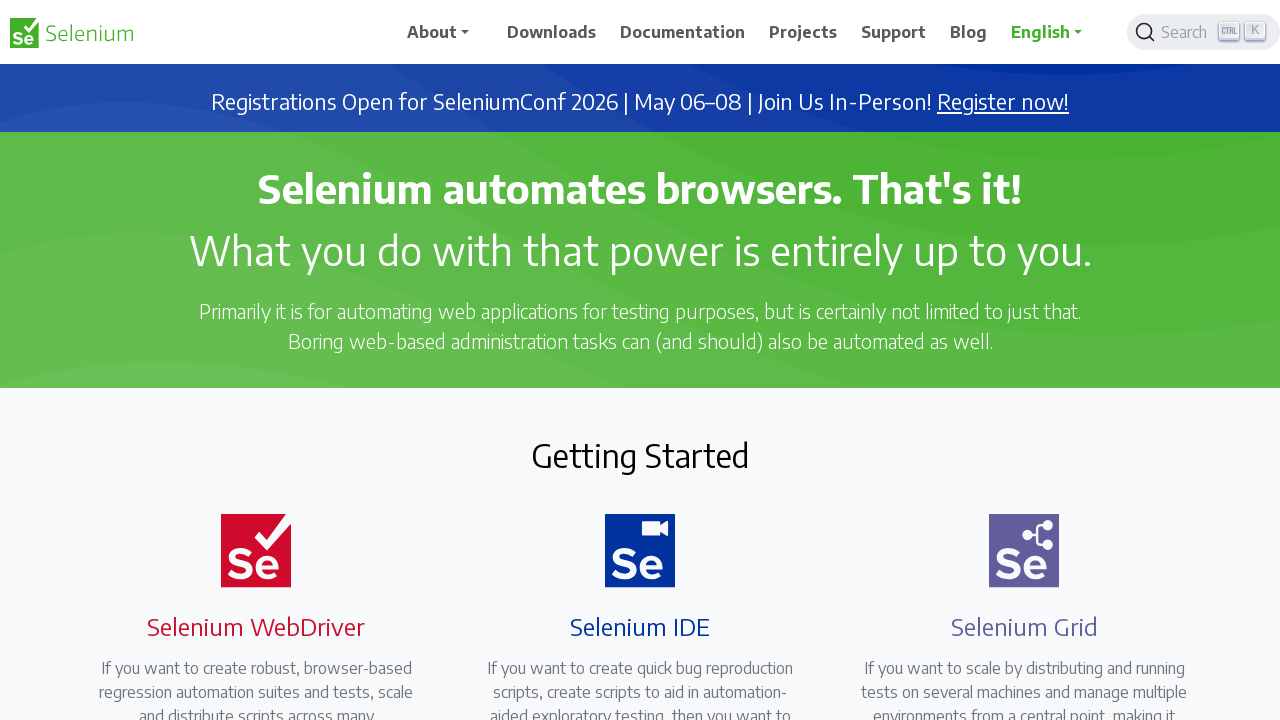

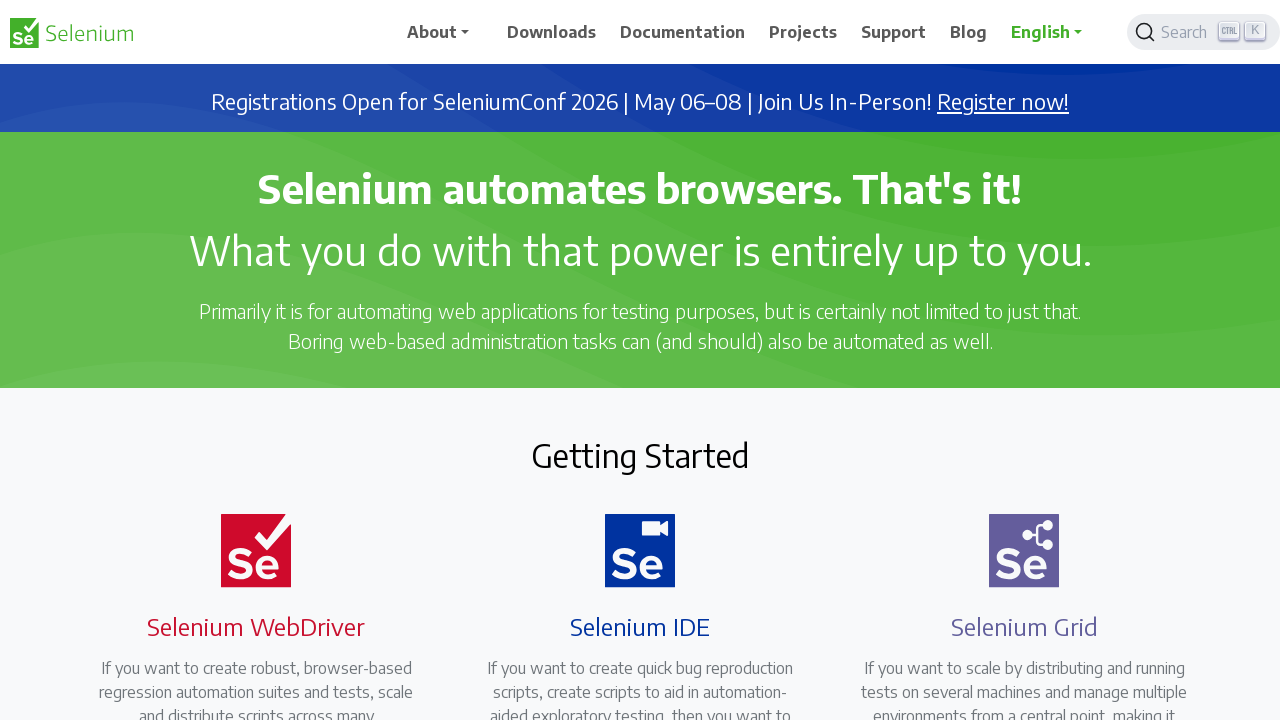